Tests the Indian Railways website by searching for trains between two stations, unchecking date filter, and verifying train results are displayed

Starting URL: https://erail.in/

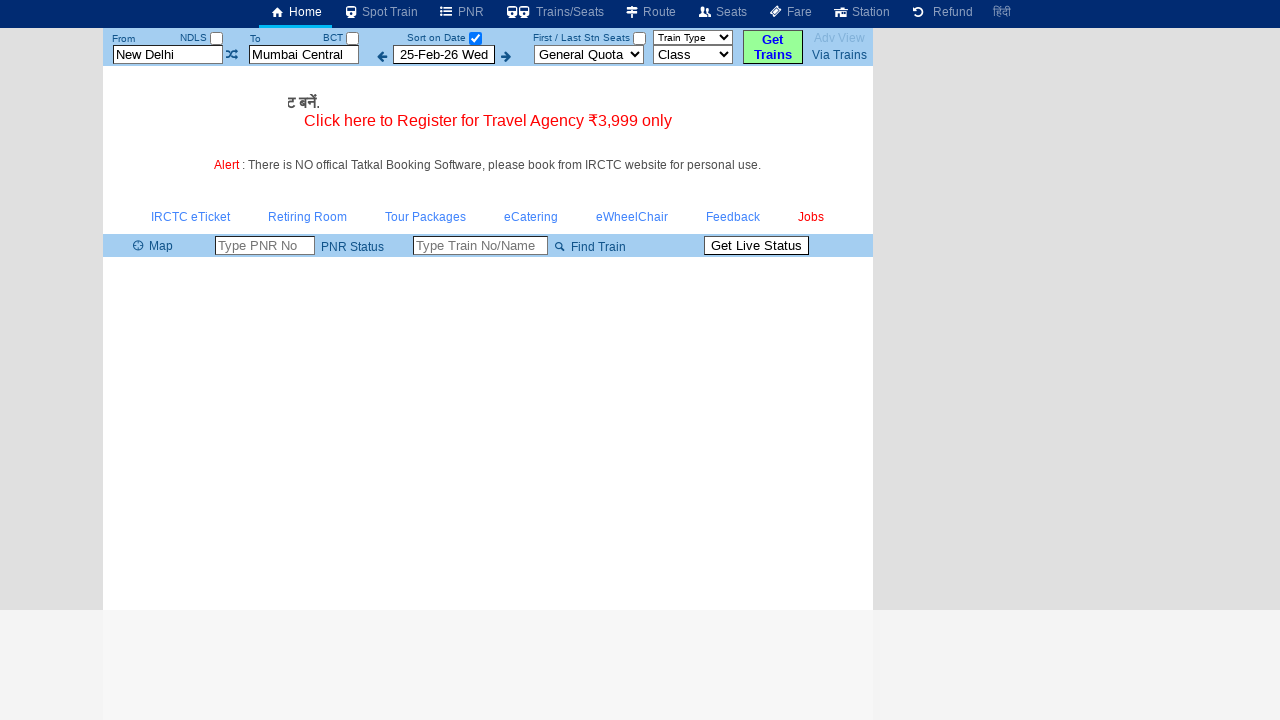

Cleared the From Station field on xpath=//input[@id='txtStationFrom']
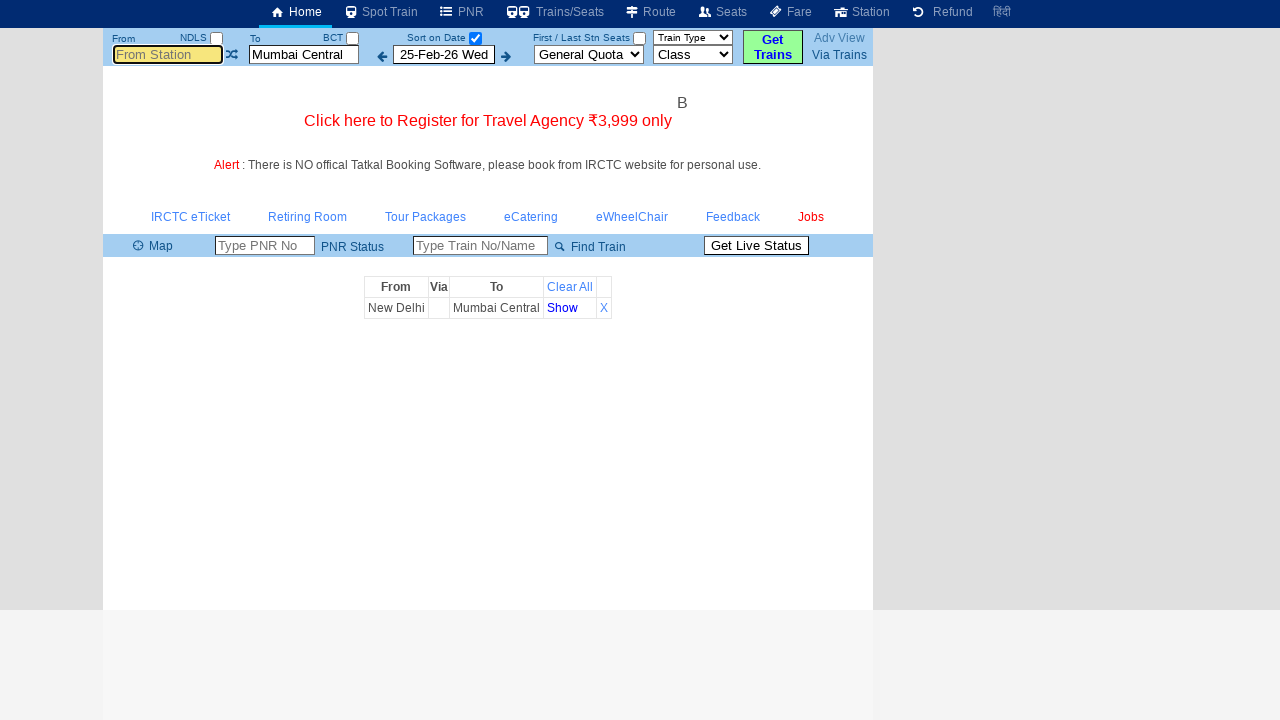

Filled From Station field with 'MAS' on xpath=//input[@id='txtStationFrom']
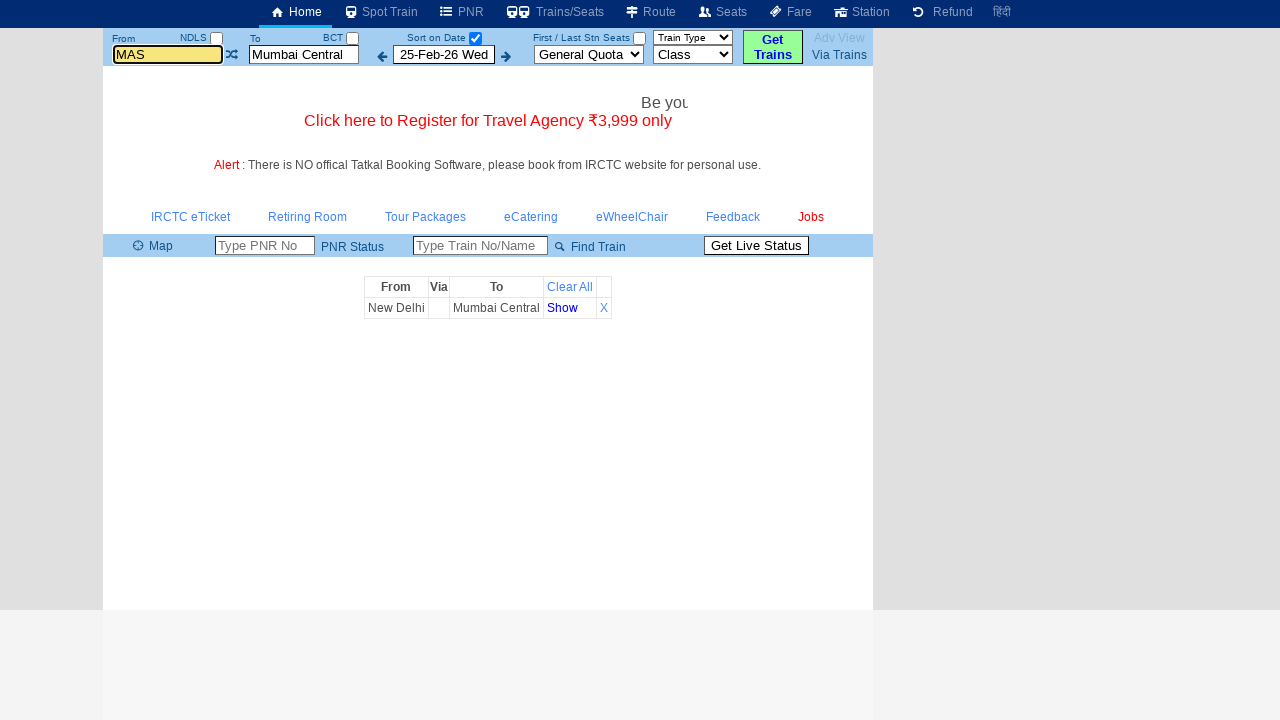

Pressed Tab to move to next field on xpath=//input[@id='txtStationFrom']
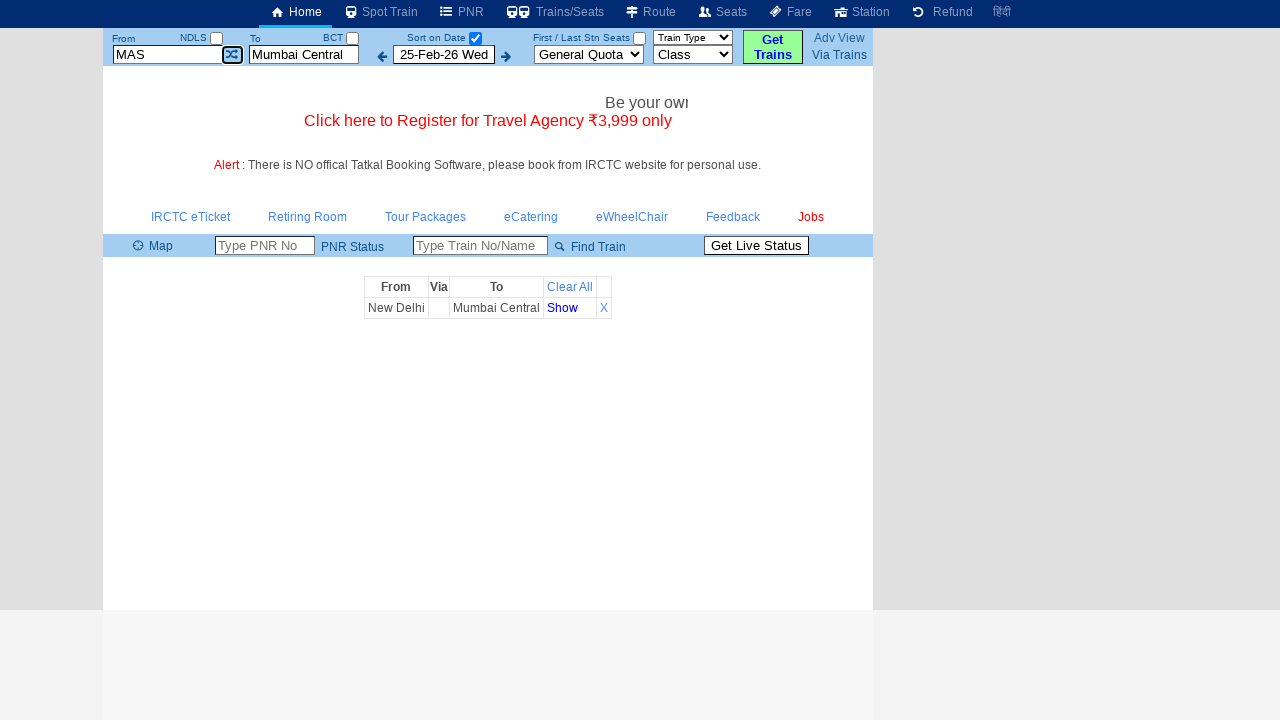

Cleared the To Station field on xpath=//input[@id='txtStationTo']
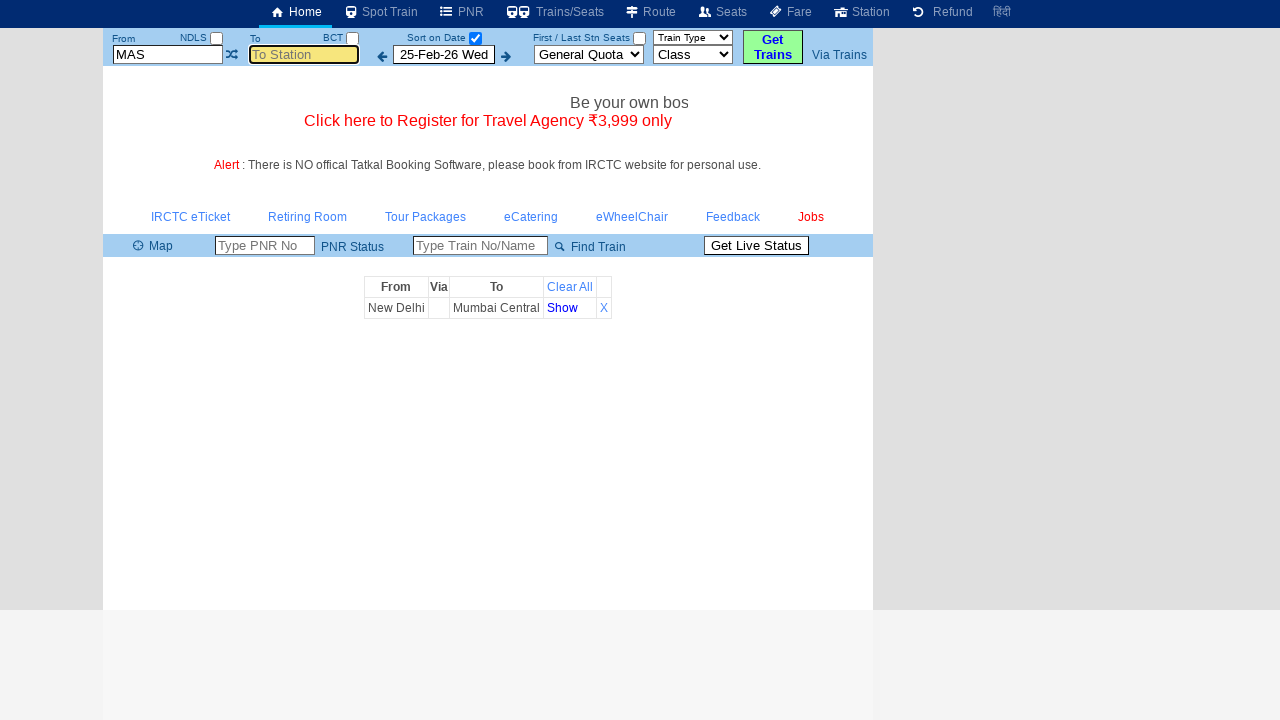

Filled To Station field with 'MDU' on xpath=//input[@id='txtStationTo']
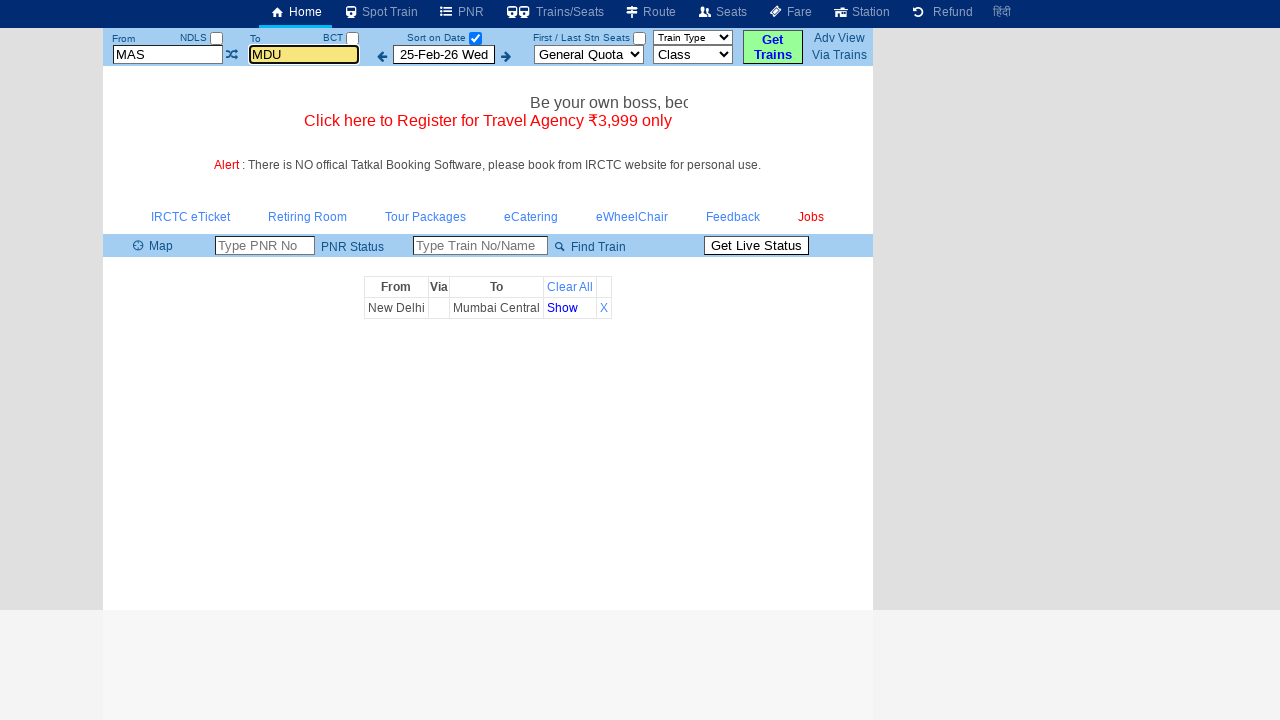

Pressed Tab to move to next field on xpath=//input[@id='txtStationTo']
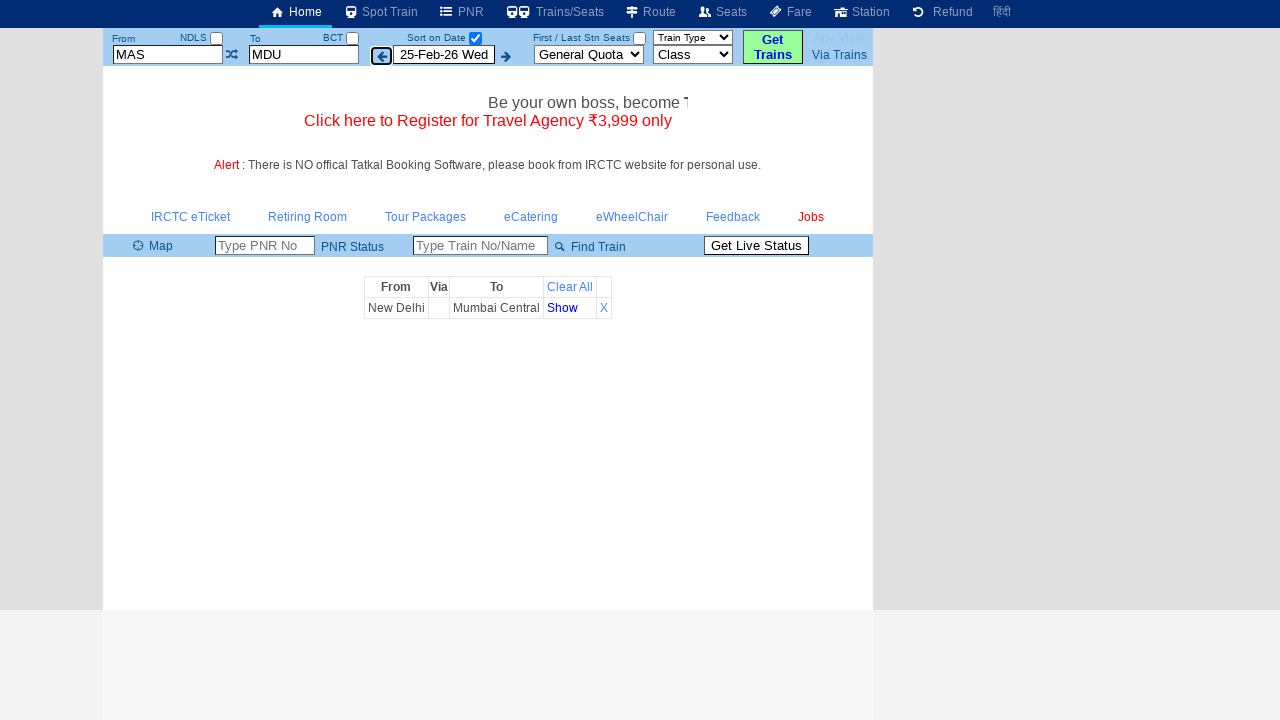

Unchecked the 'Sort on Date' checkbox at (475, 38) on xpath=//input[@id='chkSelectDateOnly']
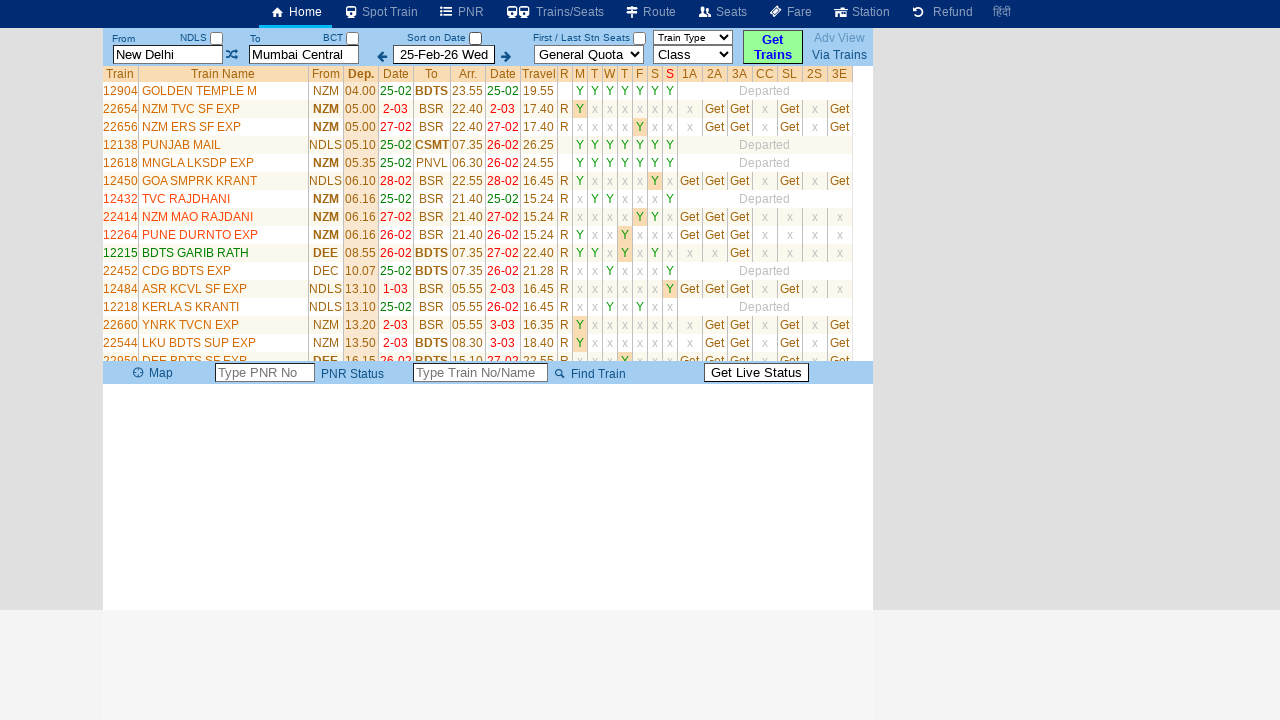

Train results table loaded
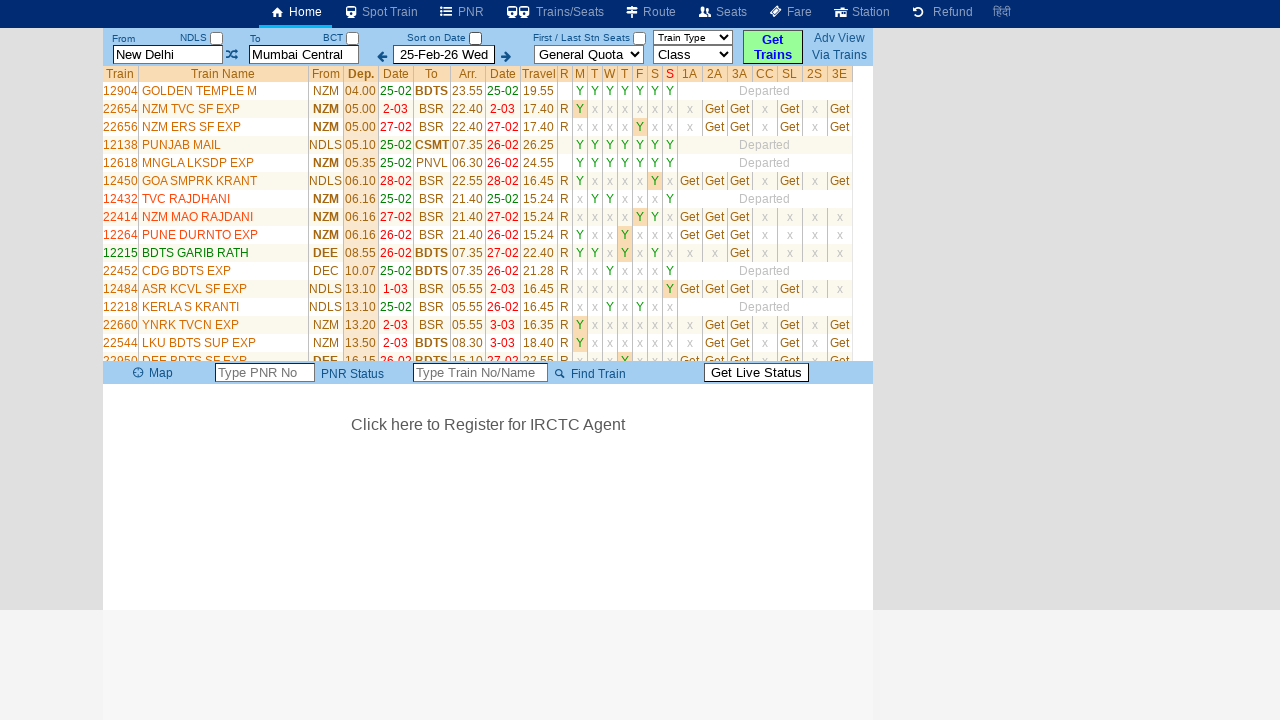

Retrieved 34 train rows from results table
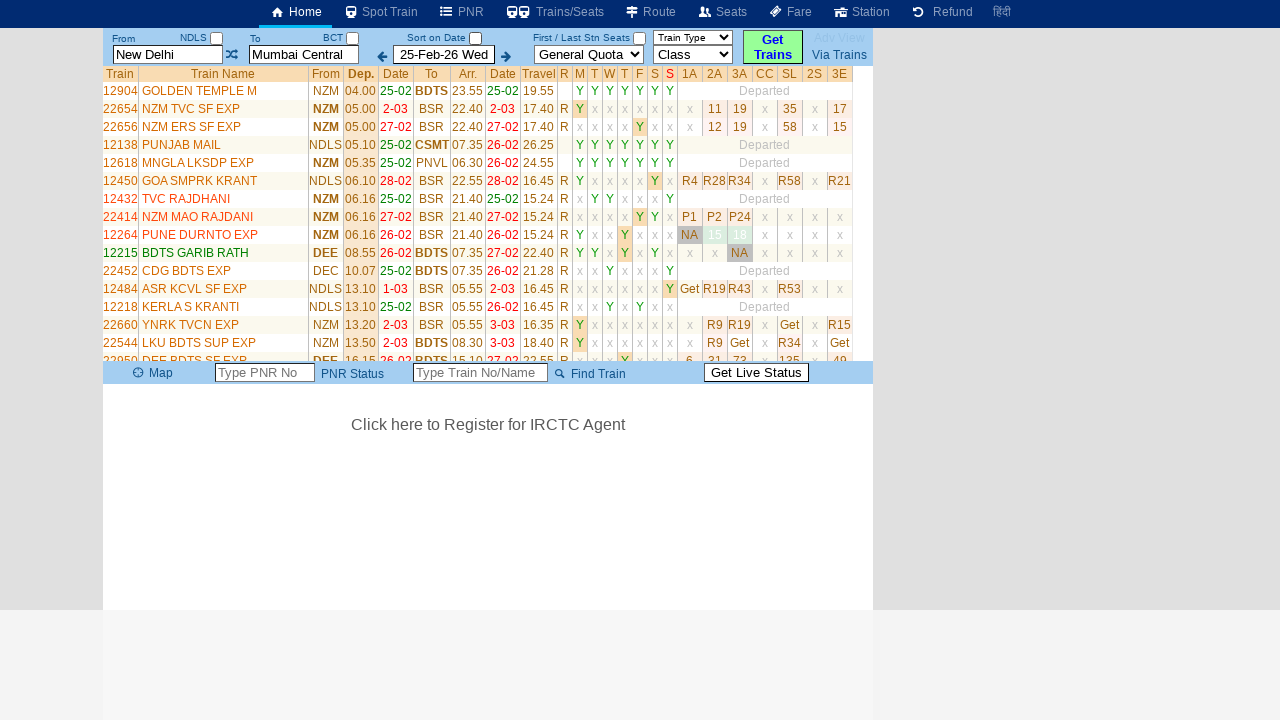

Verified that train results are displayed
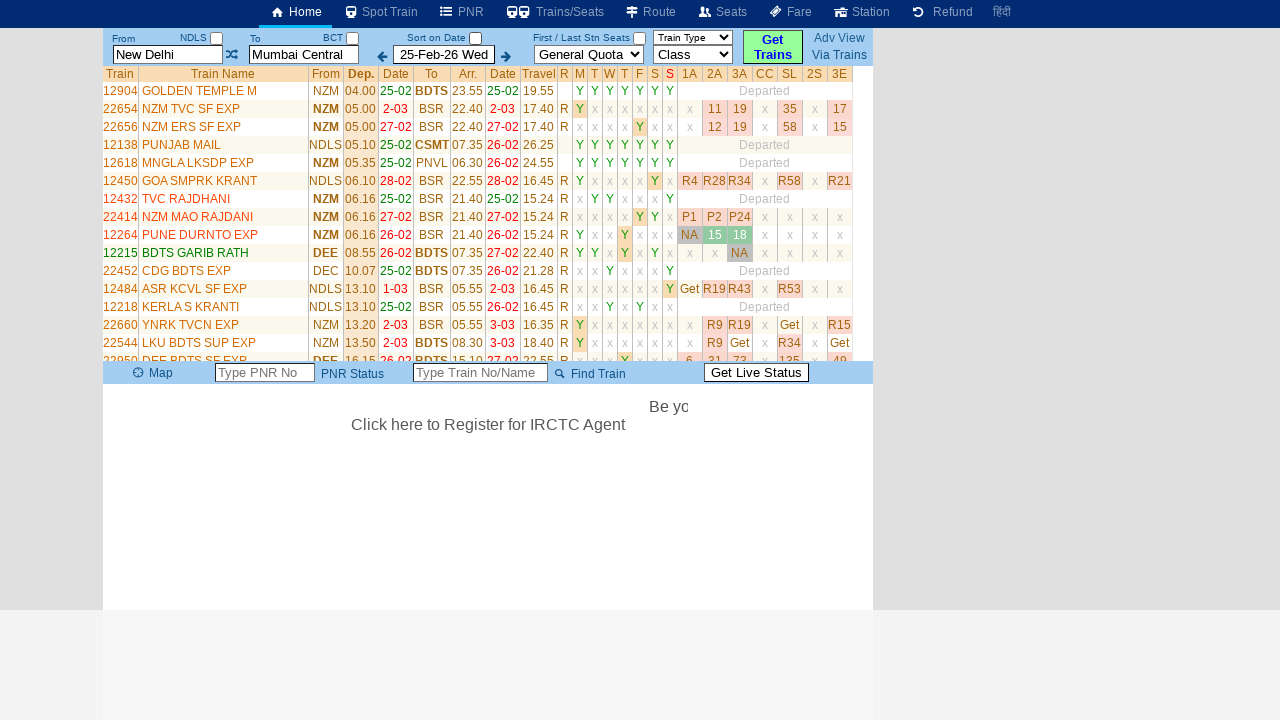

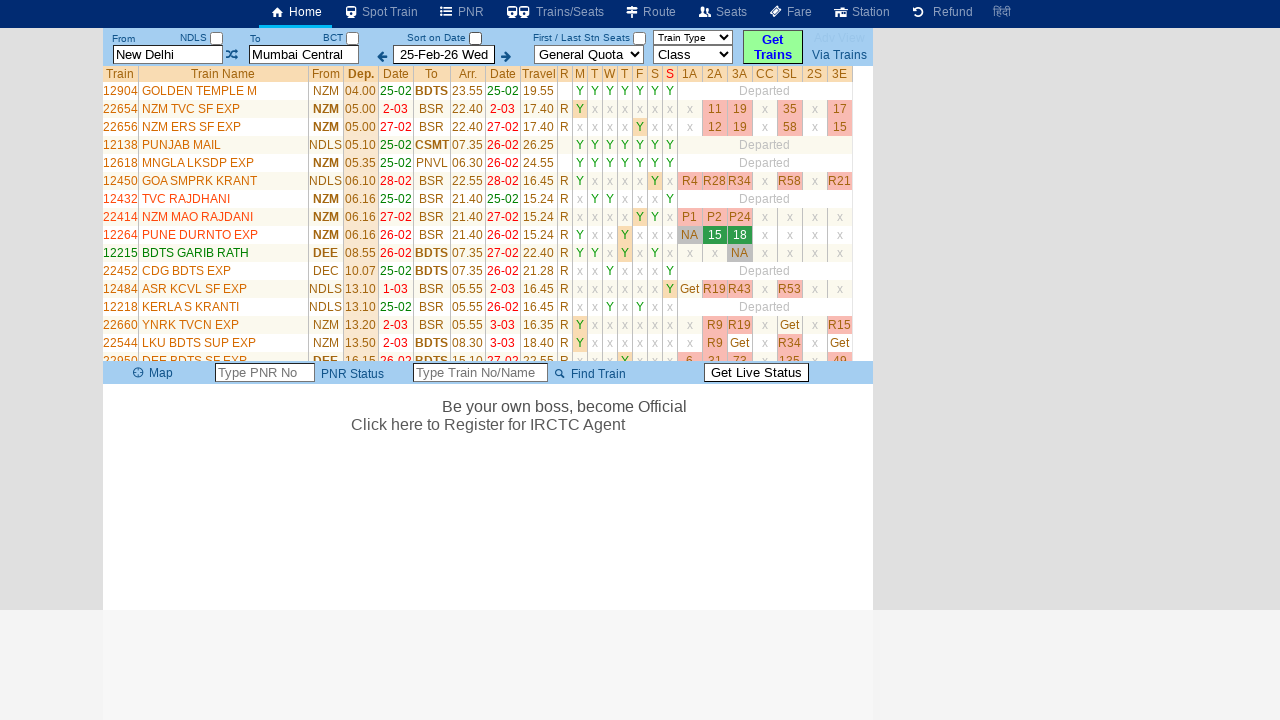